Tests radio button functionality on W3Schools by clicking different radio button options on the custom checkbox tutorial page

Starting URL: https://www.w3schools.com/howto/howto_css_custom_checkbox.asp

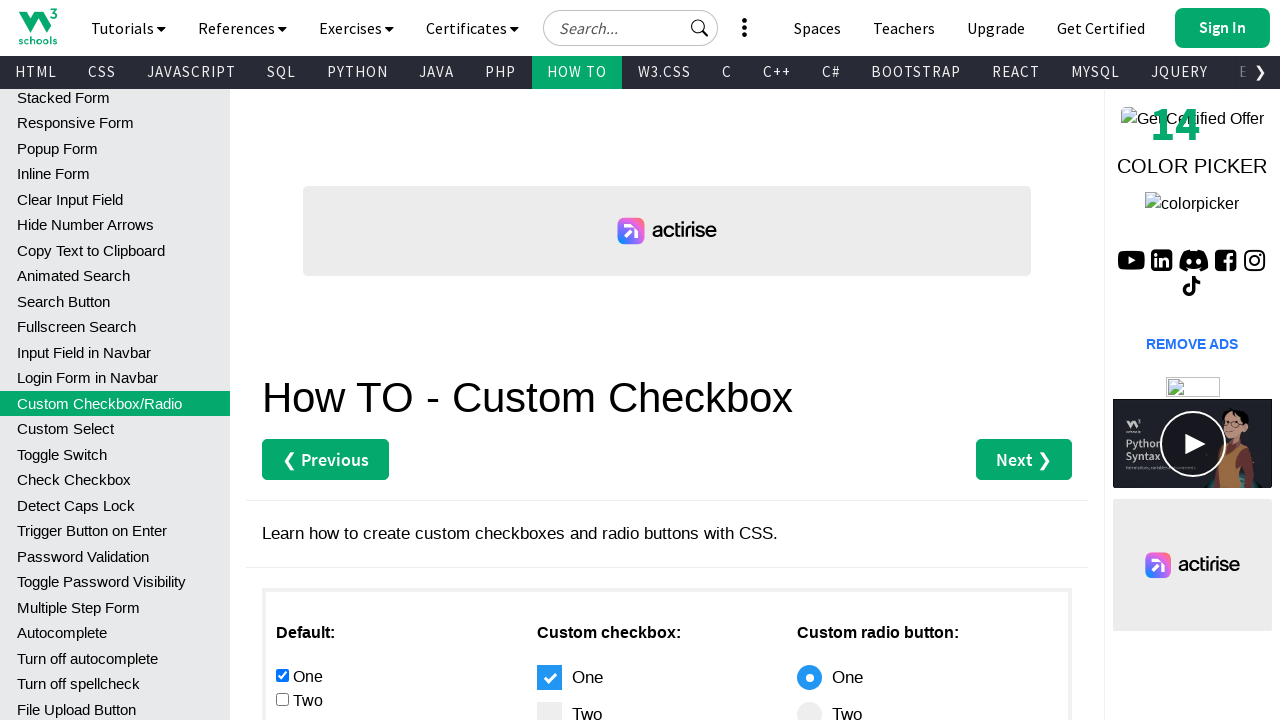

Clicked on the fourth radio button option at (282, 360) on xpath=//*[@id='main']/div[3]/div[1]/input[4]
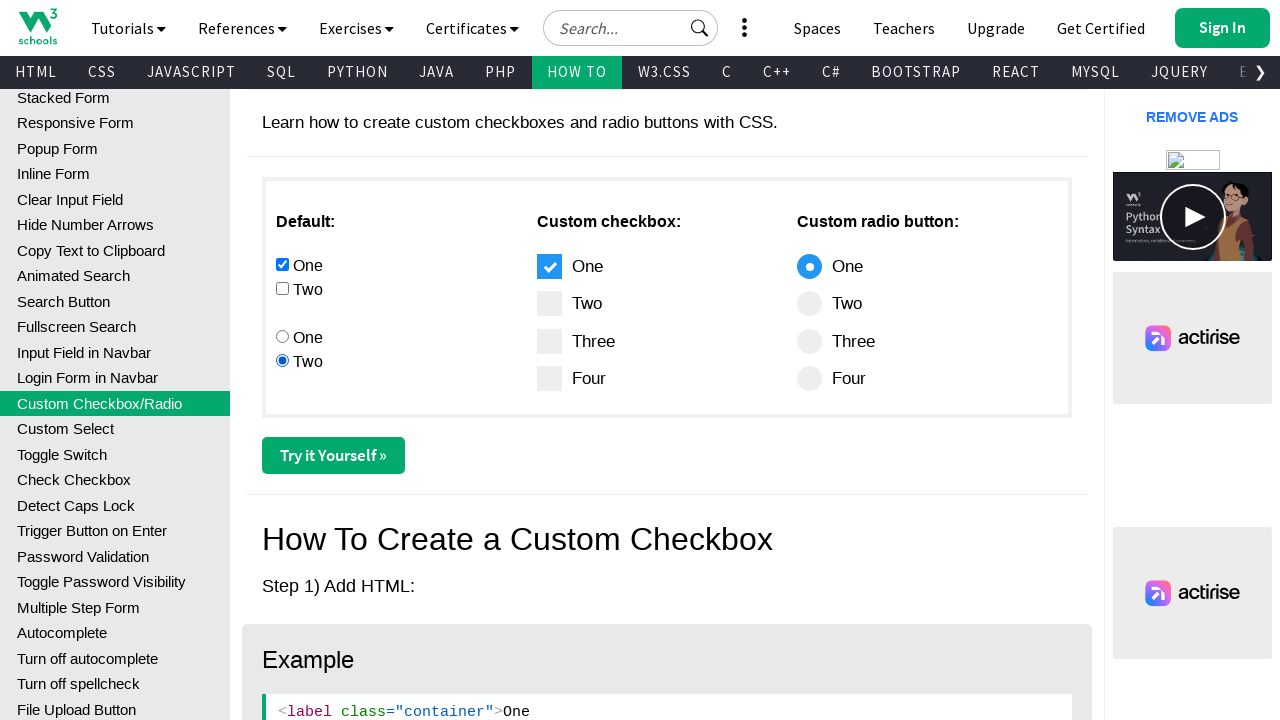

Clicked on the third radio button option at (282, 336) on xpath=//*[@id='main']/div[3]/div[1]/input[3]
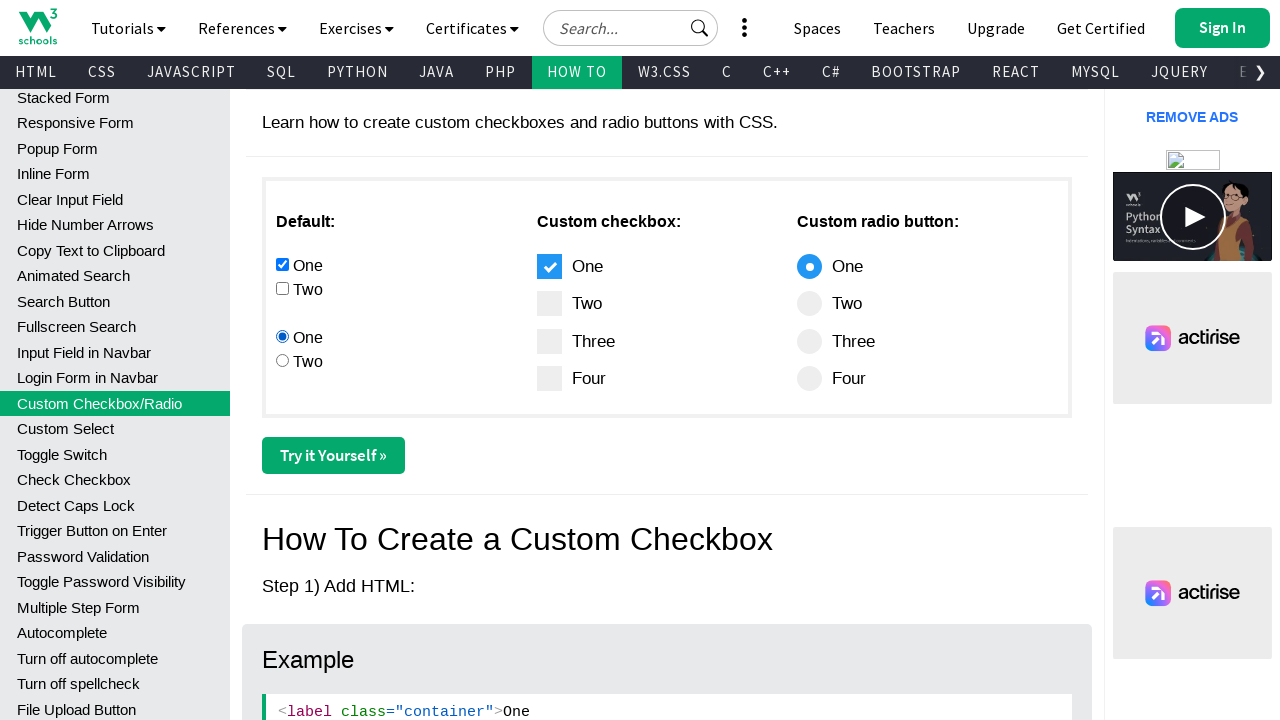

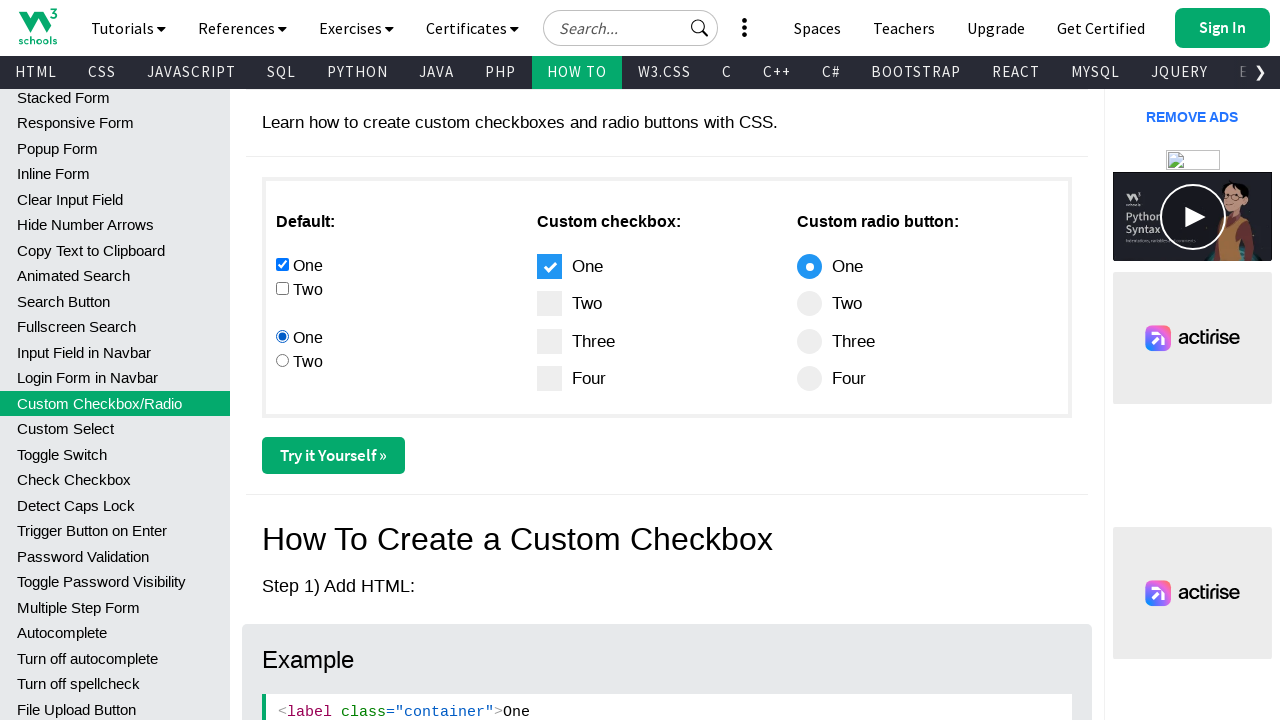